Tests registration form validation with spaces-only username - expects error about prefix/postfix spaces

Starting URL: https://anatoly-karpovich.github.io/demo-login-form/

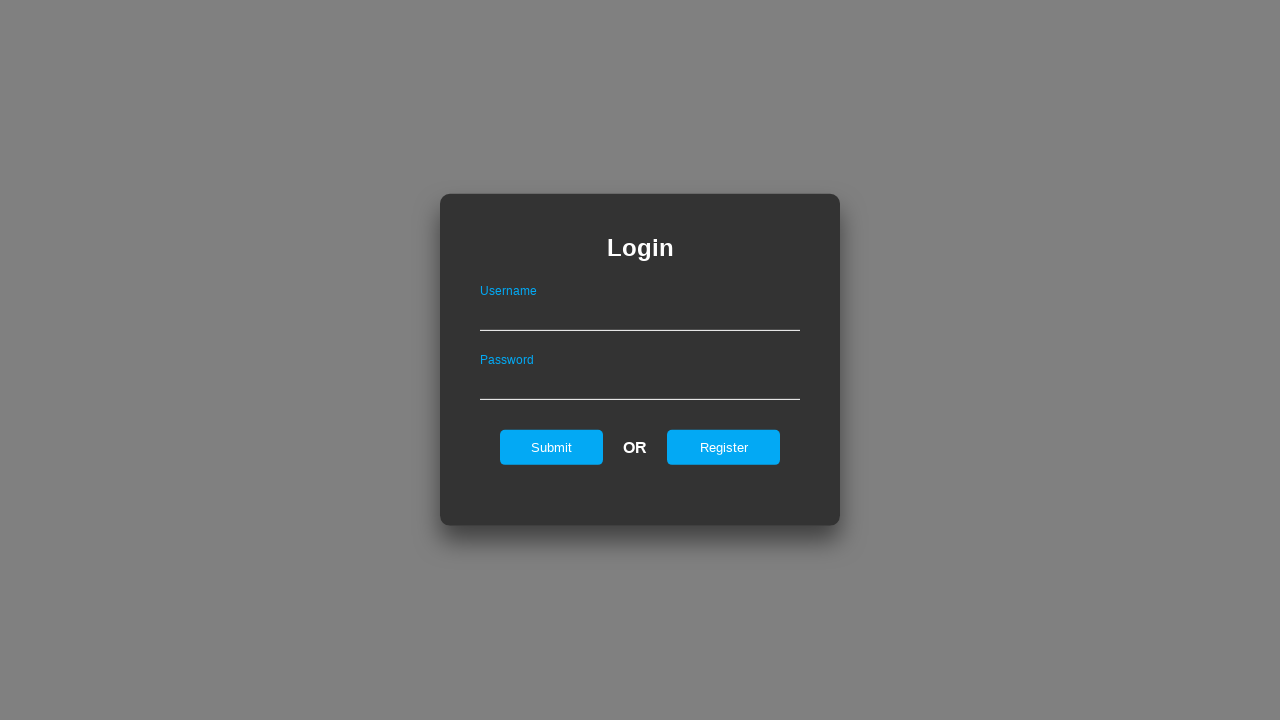

Clicked register link to navigate to registration form at (724, 447) on #registerOnLogin
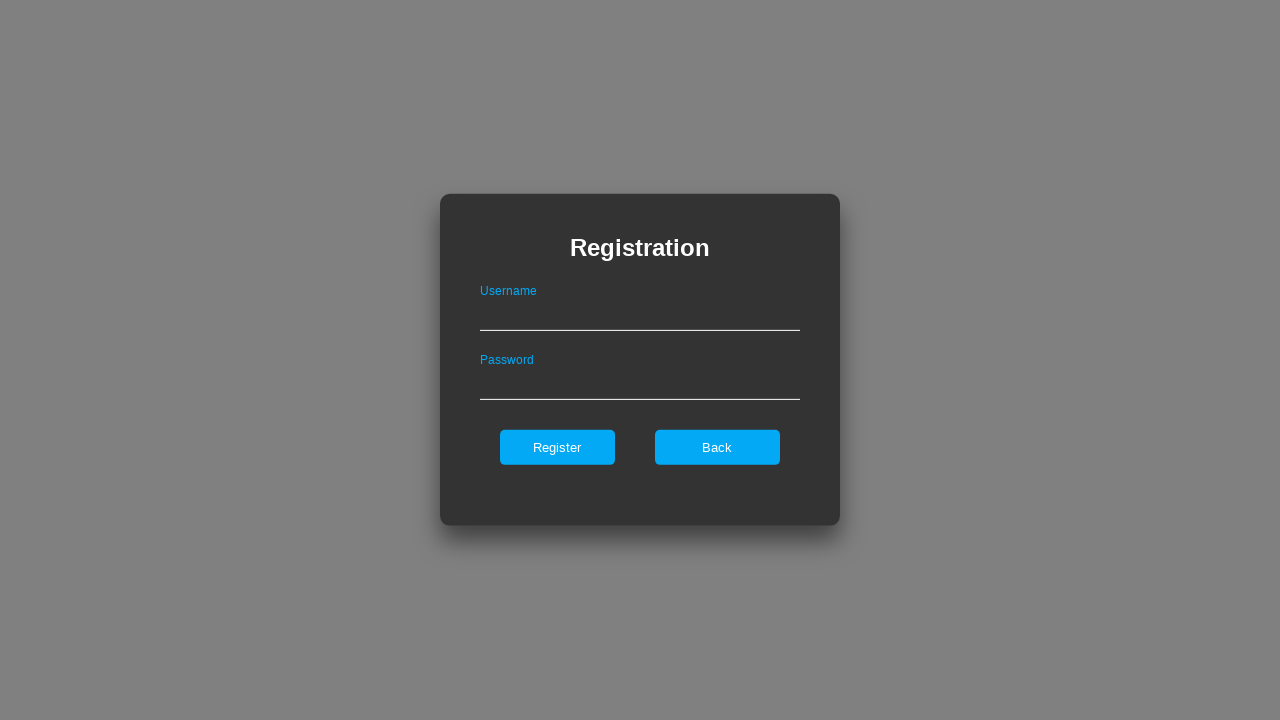

Filled username field with spaces-only value on #userNameOnRegister
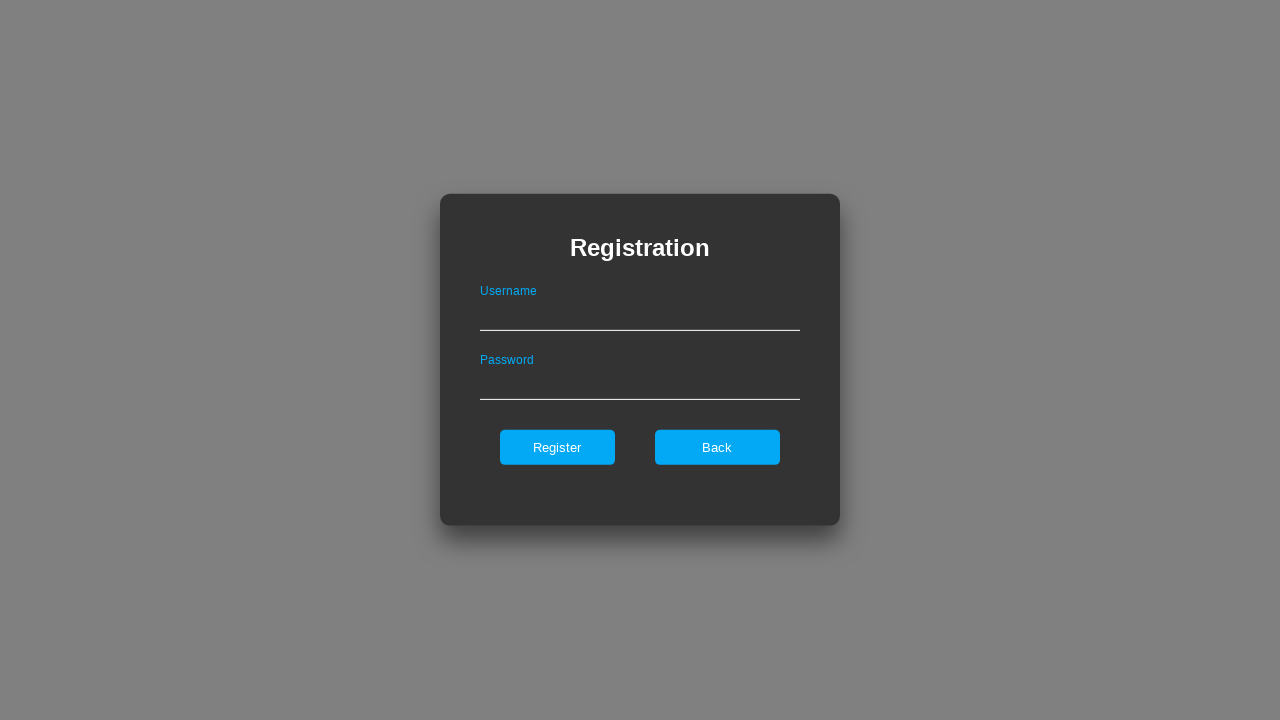

Filled password field with 'Ab123458' on #passwordOnRegister
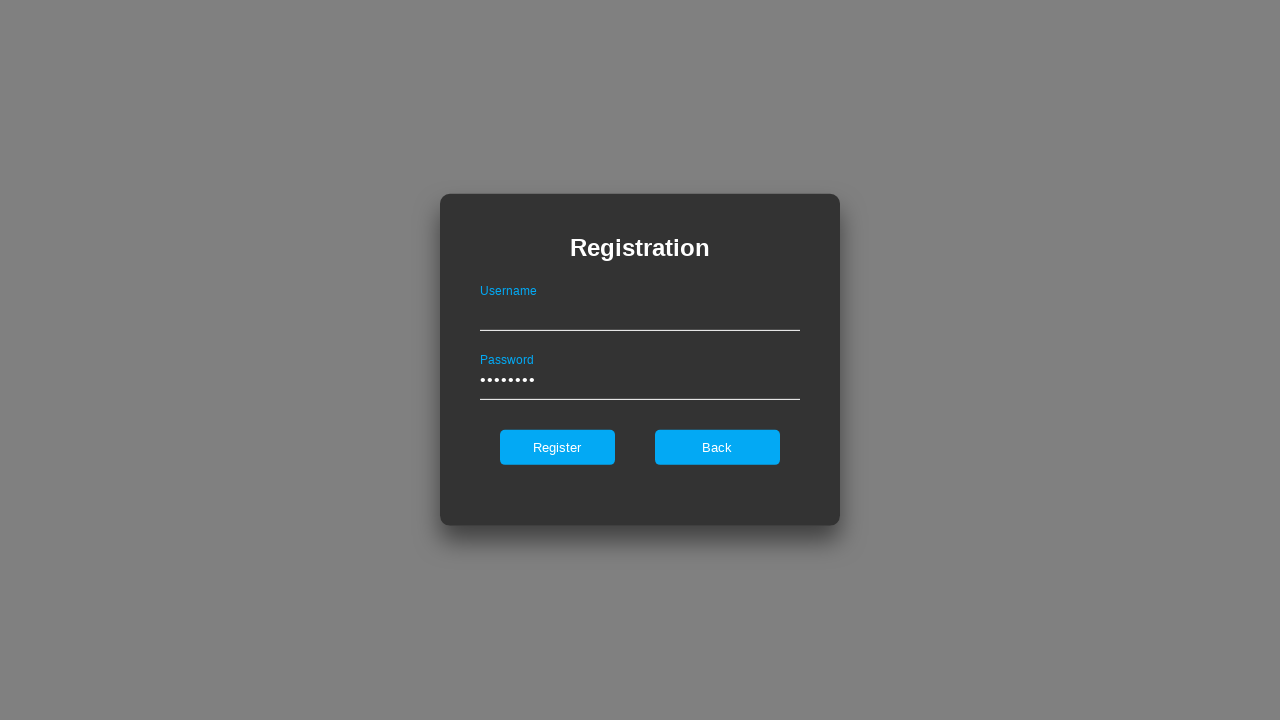

Clicked register button to submit form at (557, 447) on internal:role=button[name="register"i]
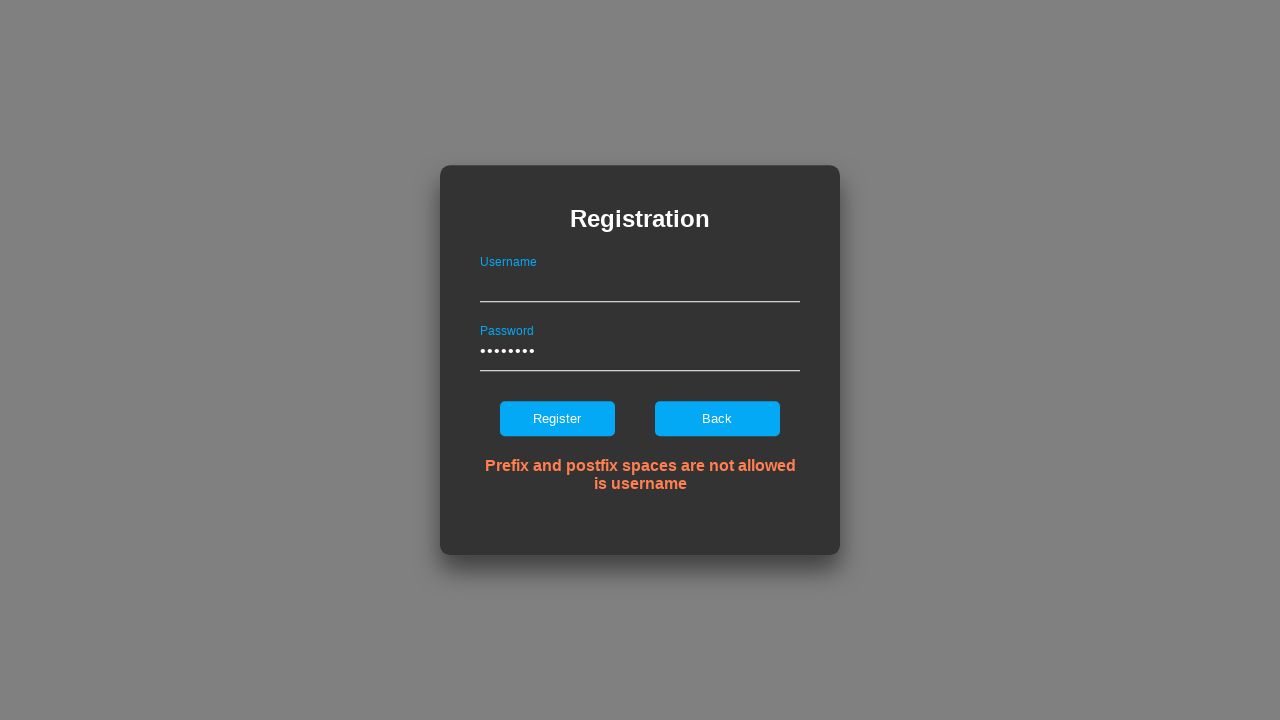

Verified error message about prefix/postfix spaces in username
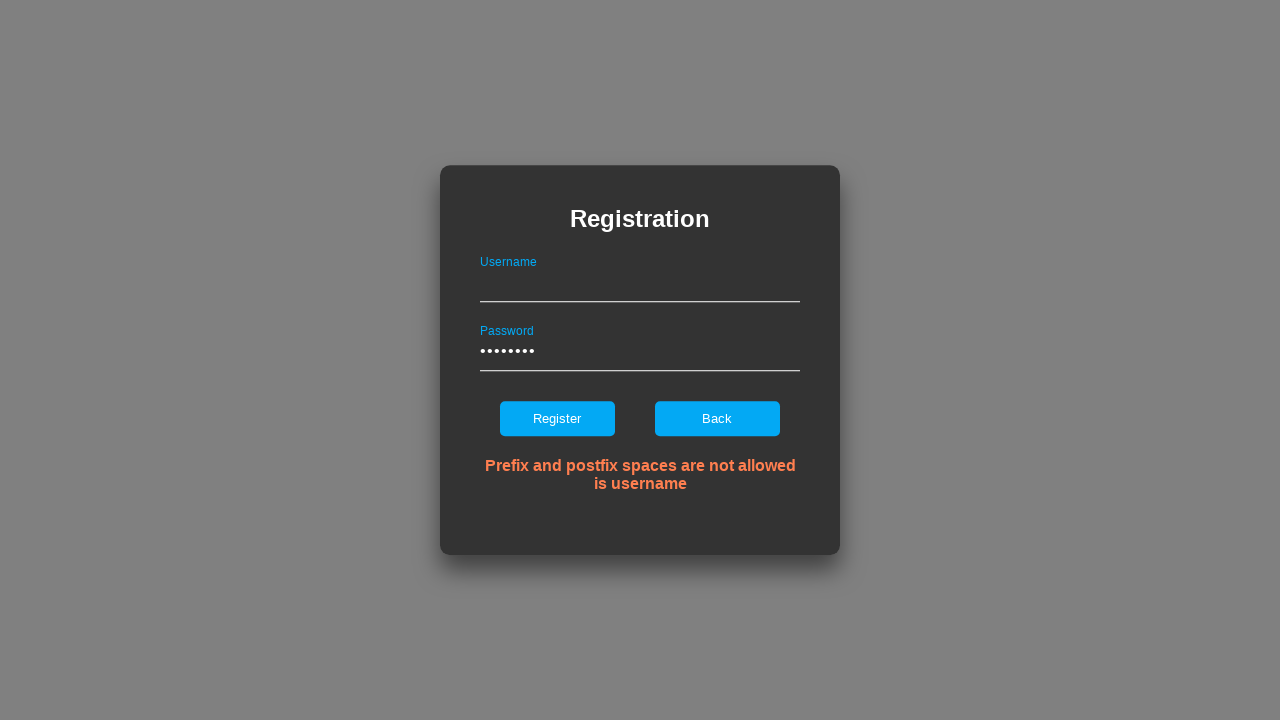

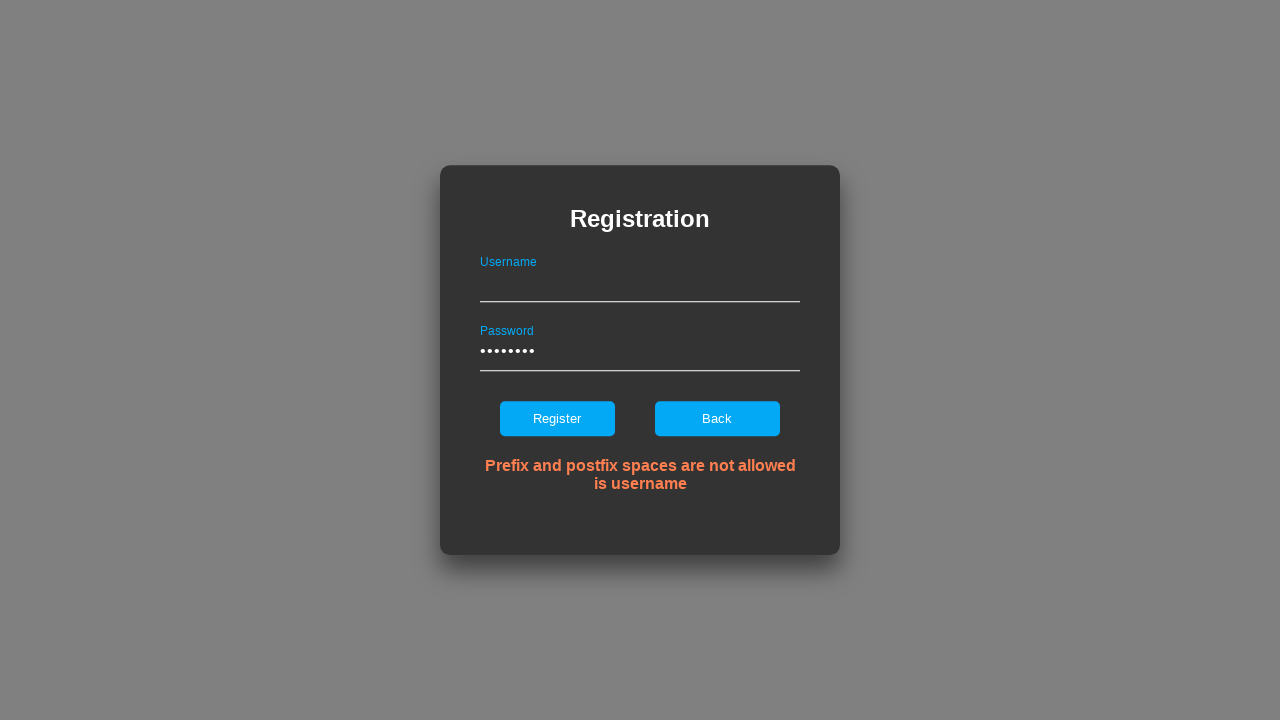